Navigates to the WebdriverIO homepage and verifies the page title matches the expected value

Starting URL: https://webdriver.io

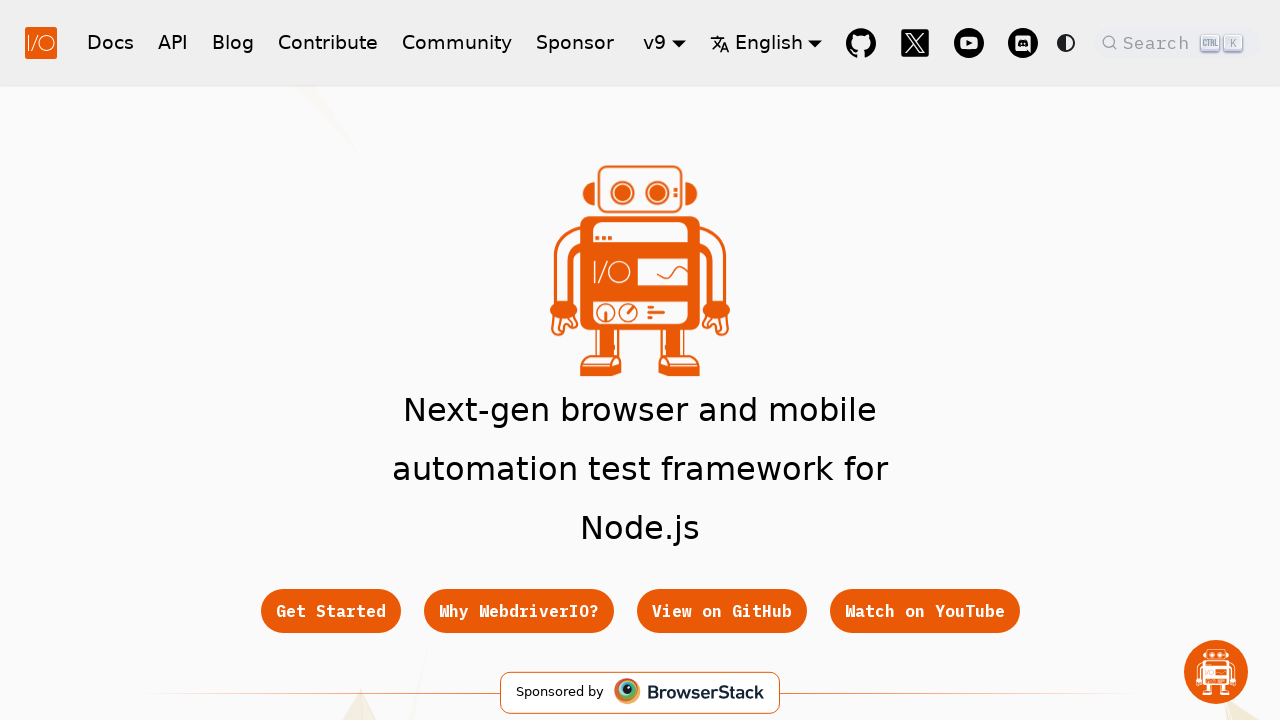

Waited for page to reach domcontentloaded state
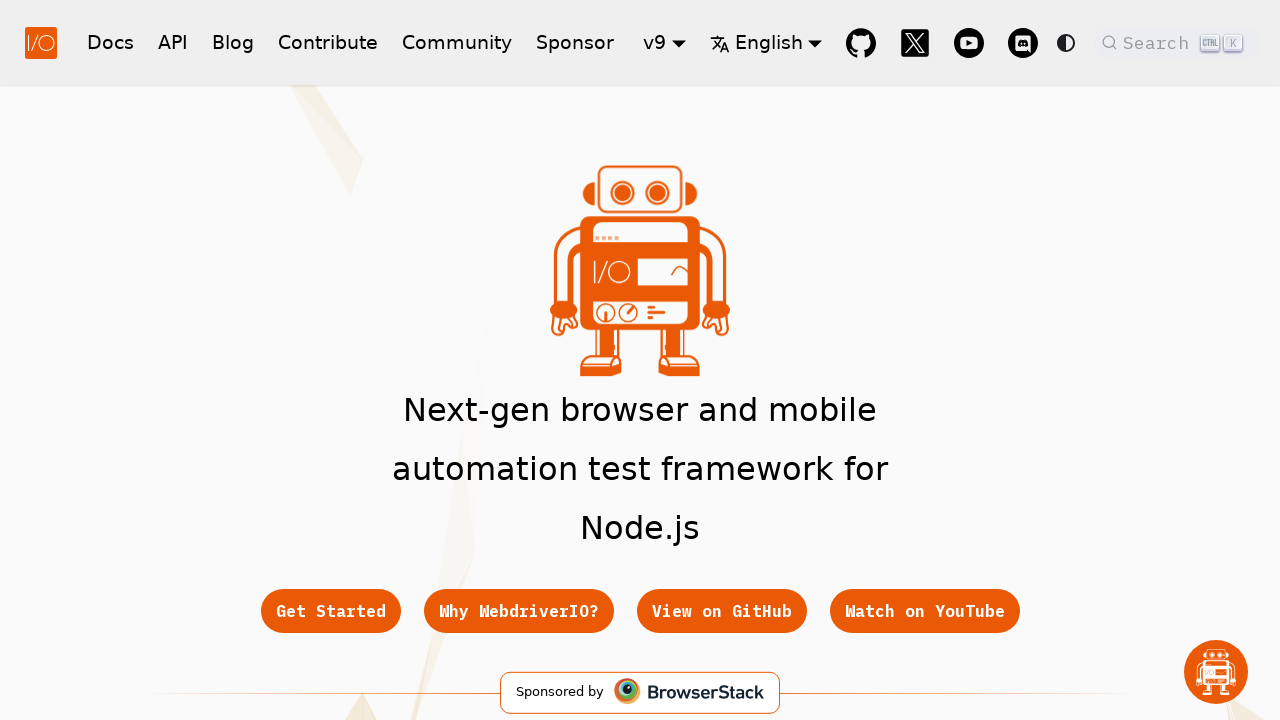

Verified page title contains 'WebdriverIO'
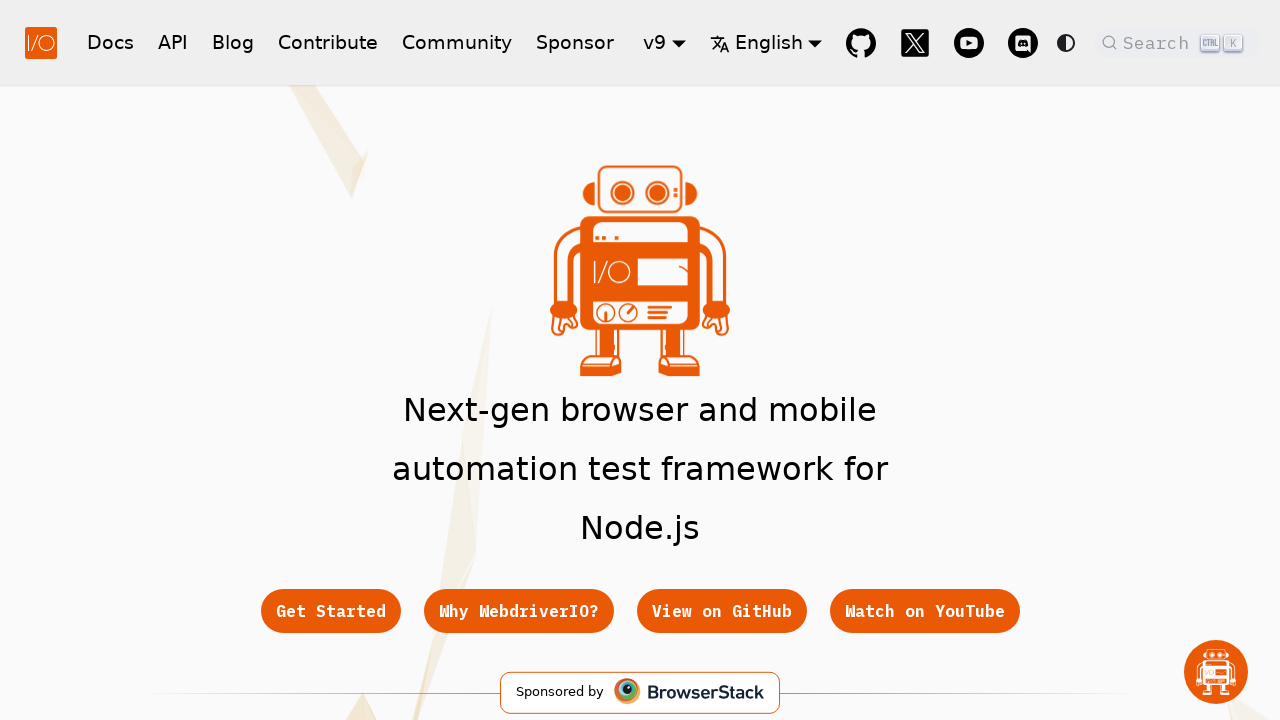

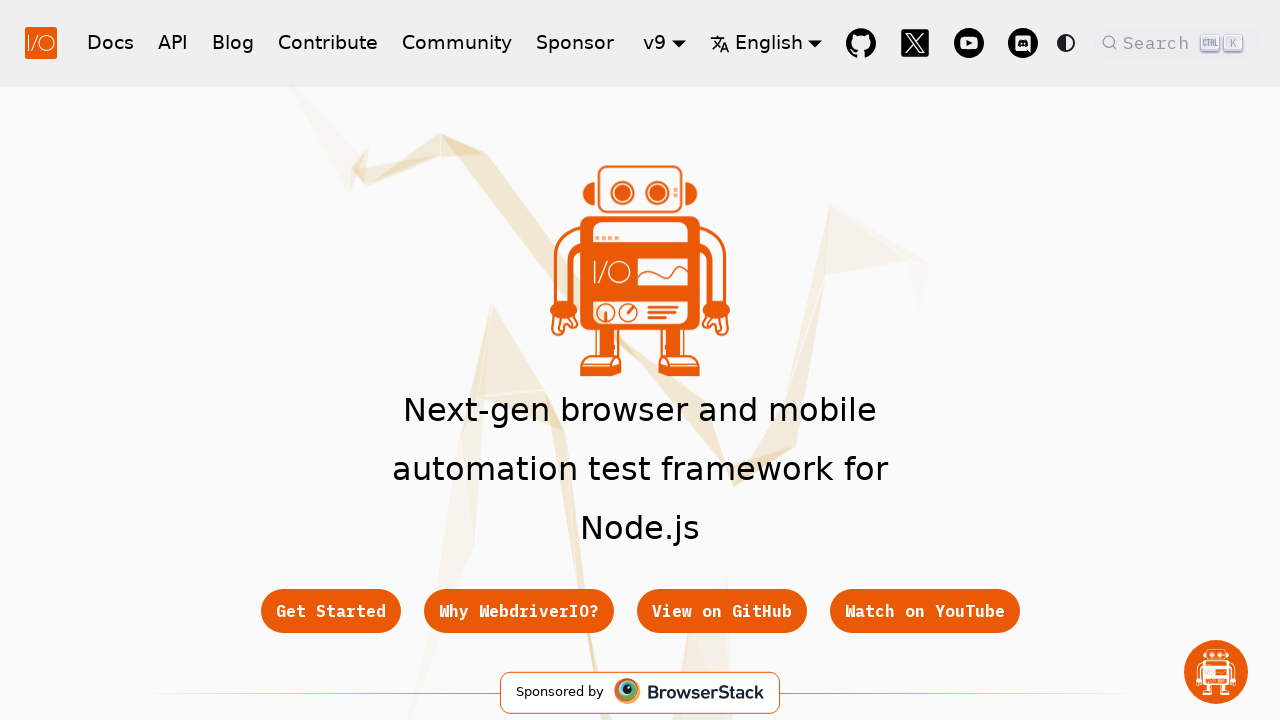